Tests slider widget functionality by dragging the slider handle to change its position

Starting URL: http://jqueryui.com/slider/

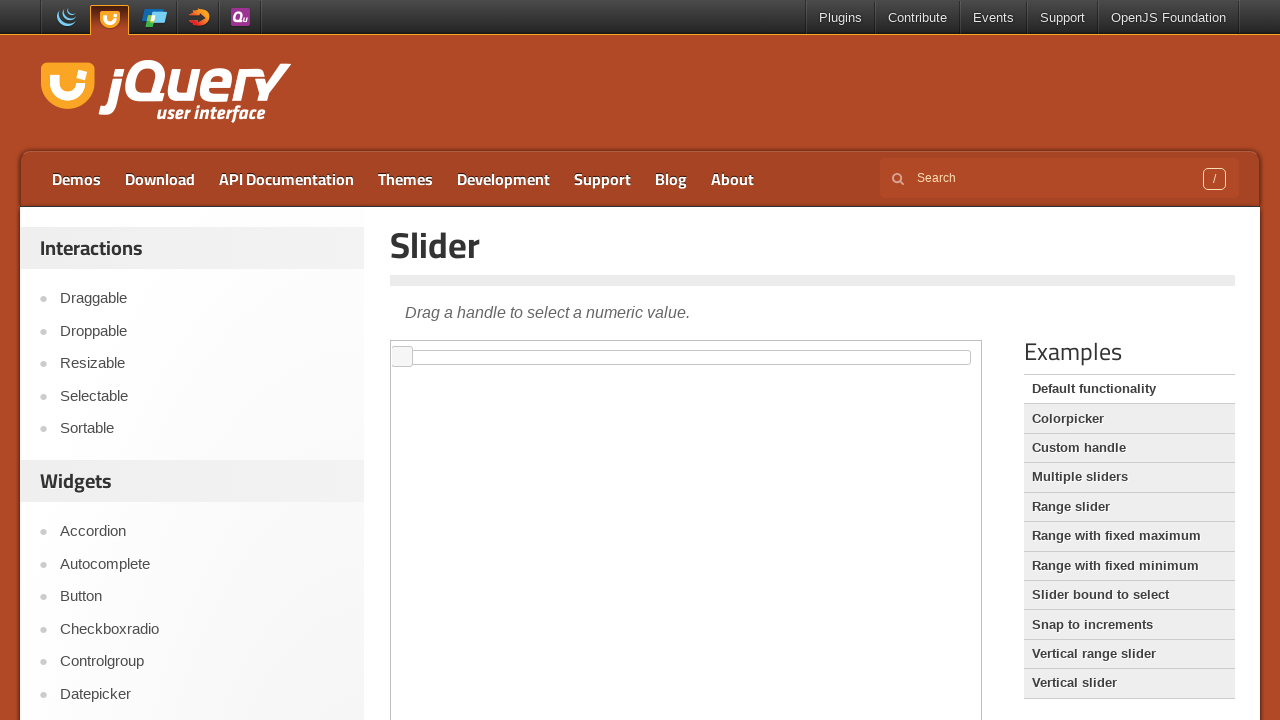

Located demo iframe
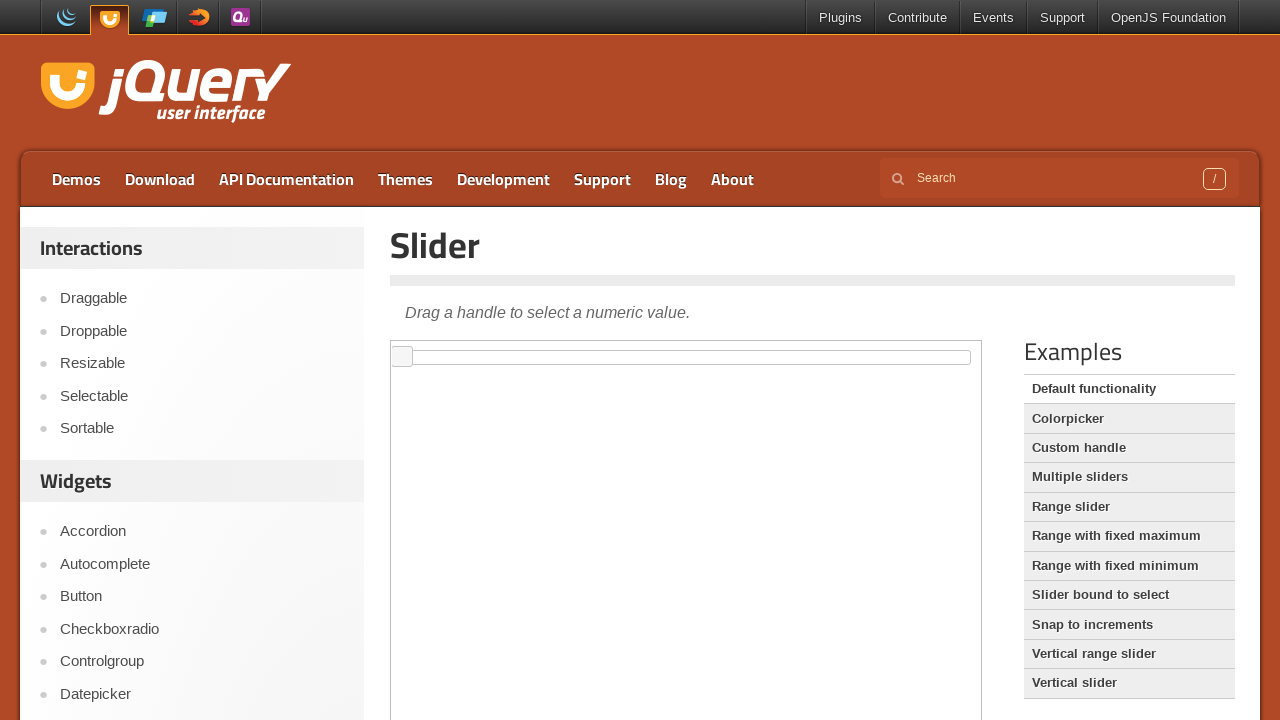

Located slider handle element
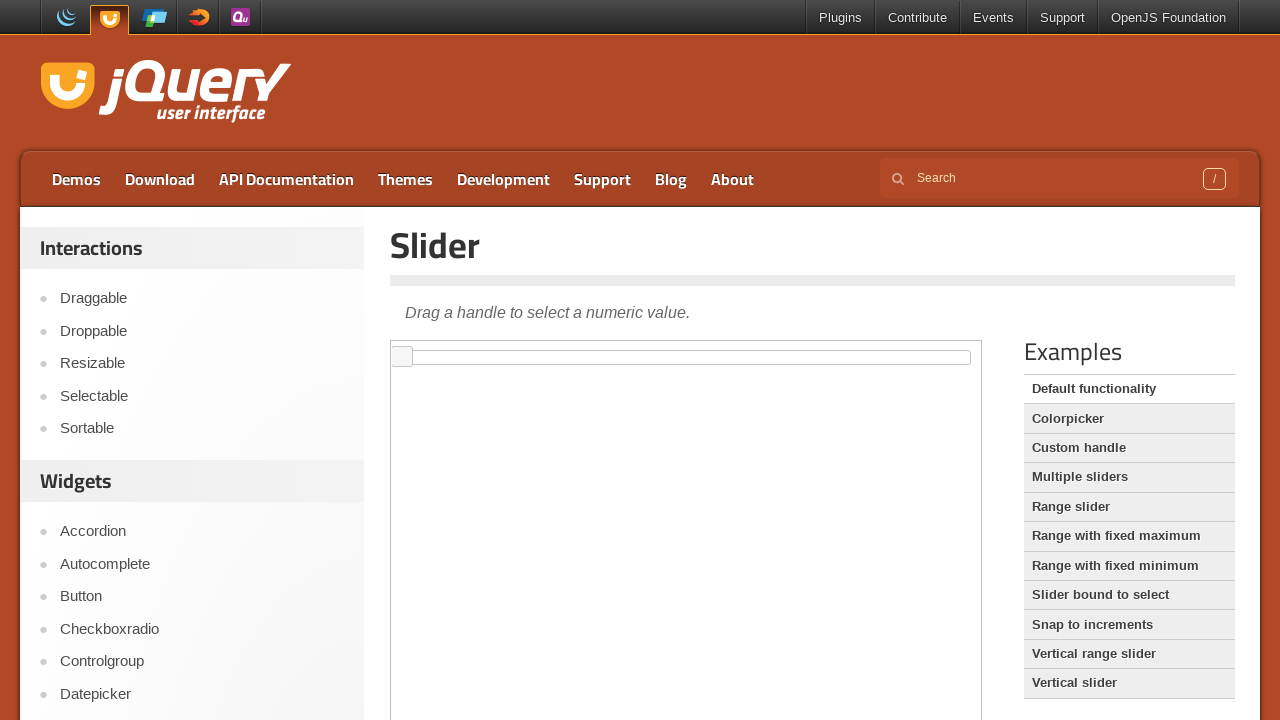

Retrieved slider handle bounding box
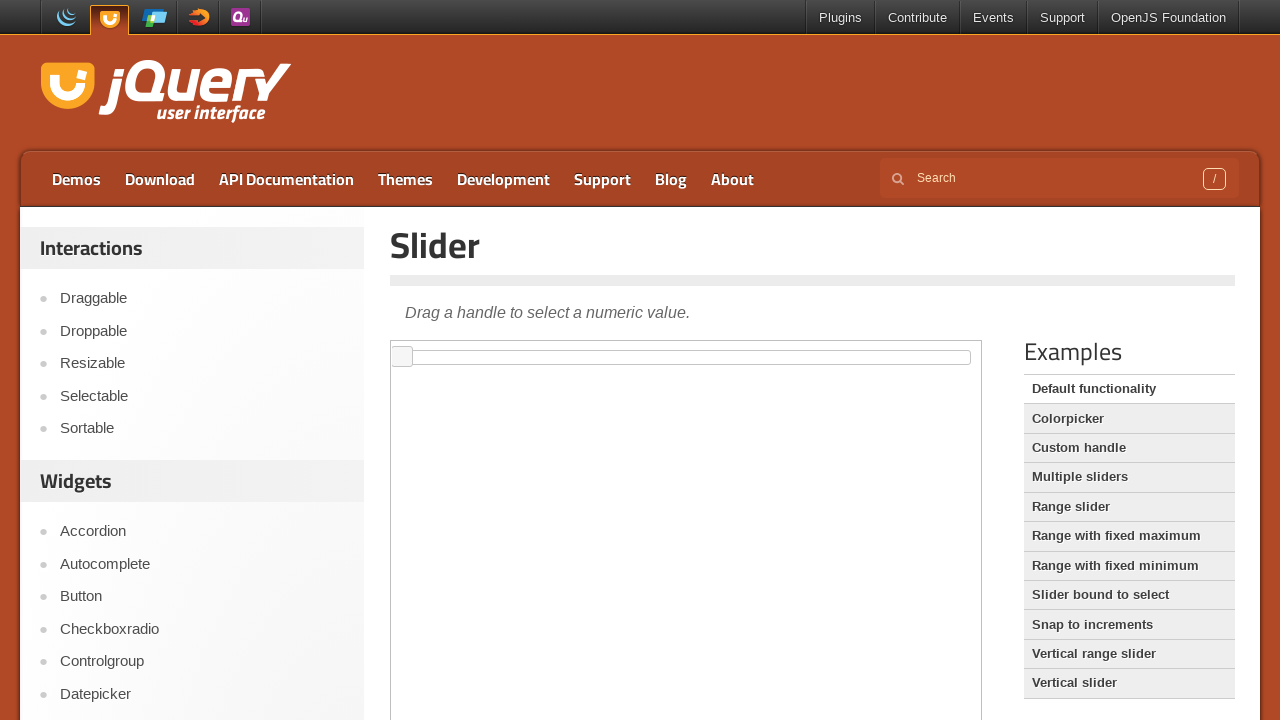

Moved mouse to slider handle center position at (402, 357)
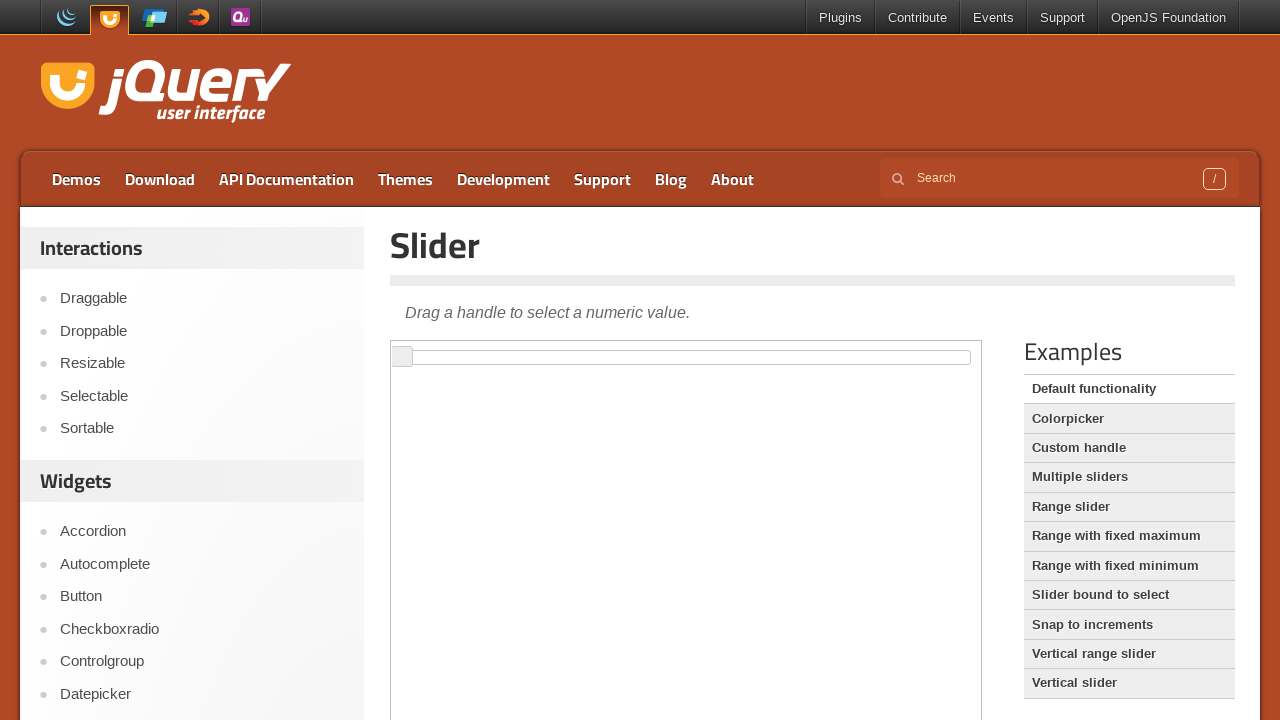

Pressed mouse button down on slider handle at (402, 357)
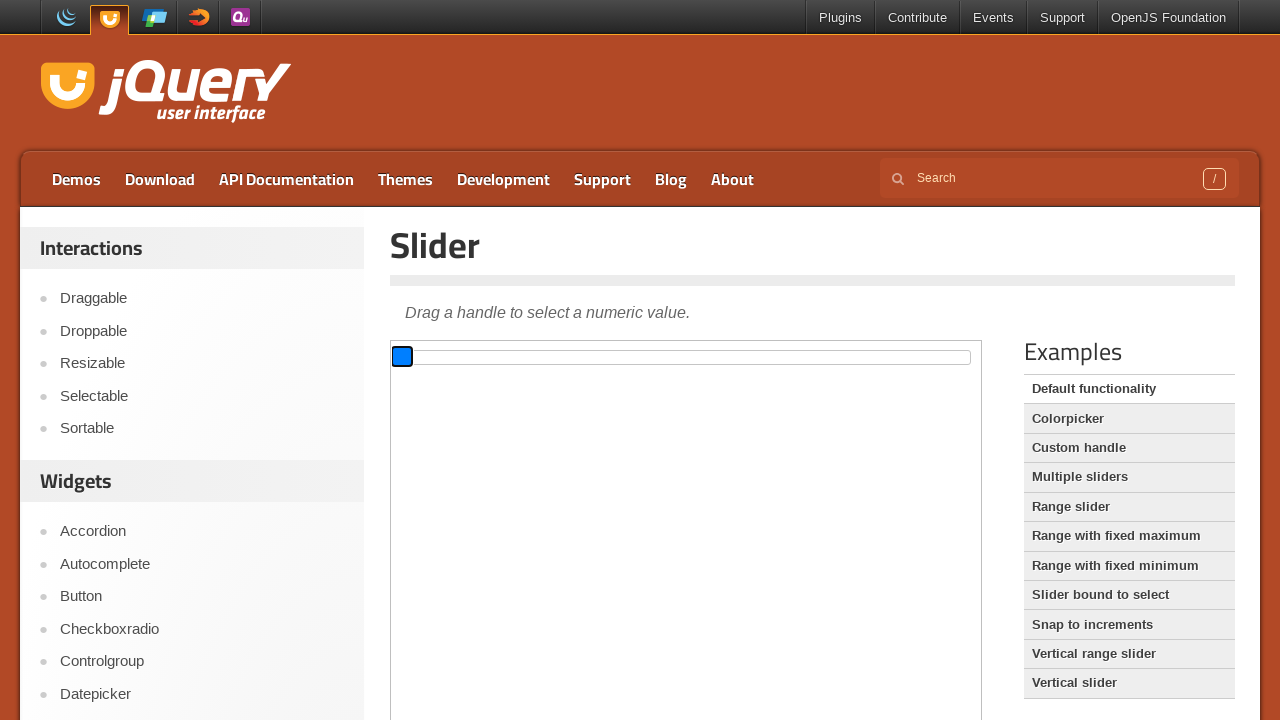

Dragged slider handle 300 pixels to the right at (692, 346)
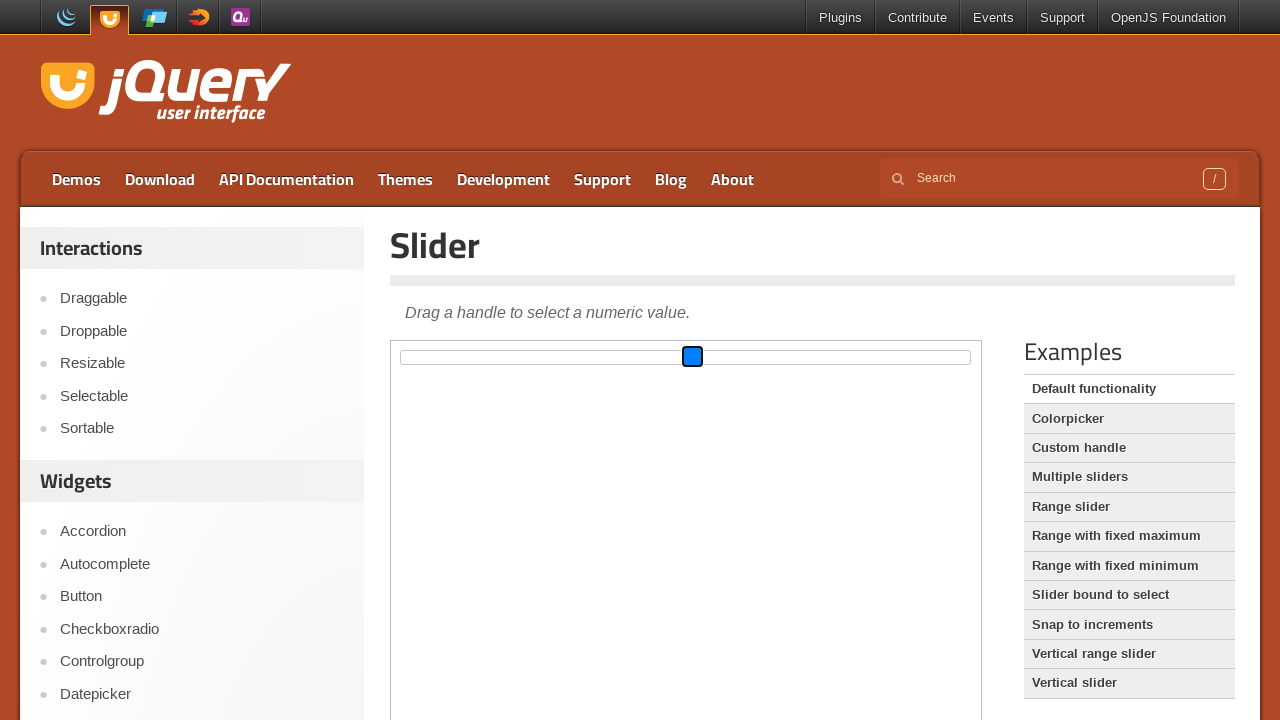

Released mouse button to complete slider drag at (692, 346)
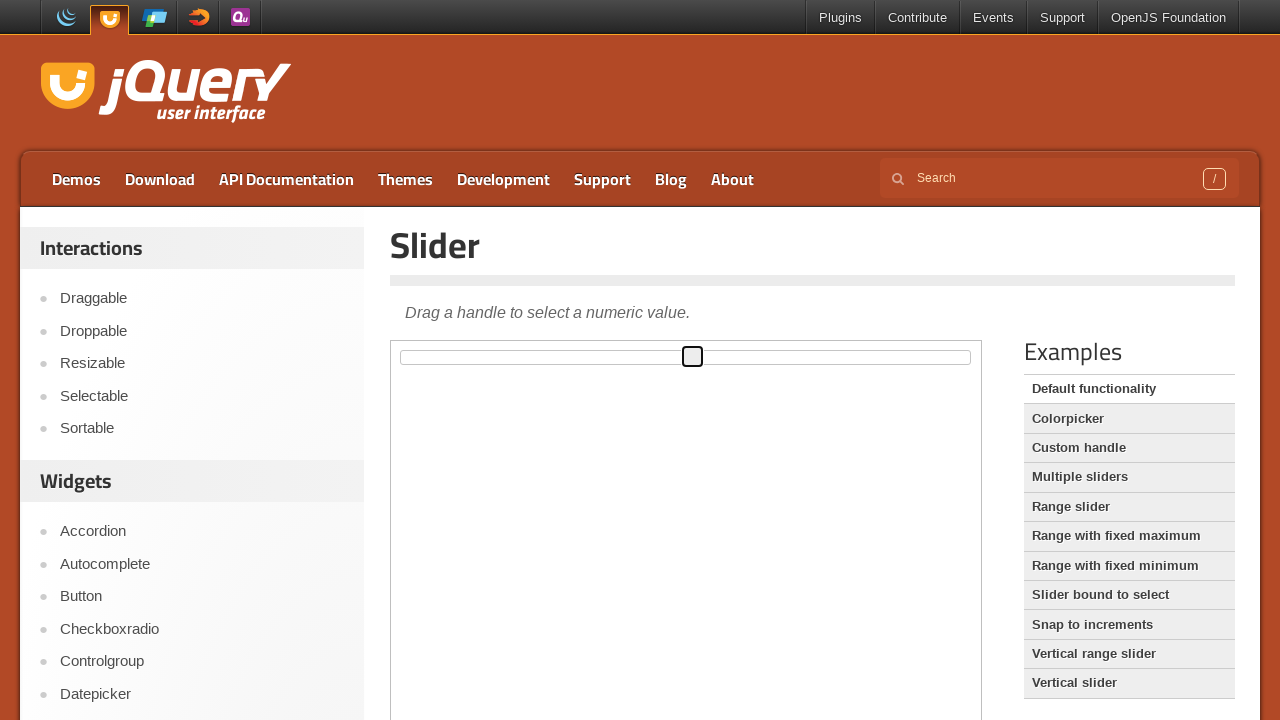

Waited for slider animation to complete
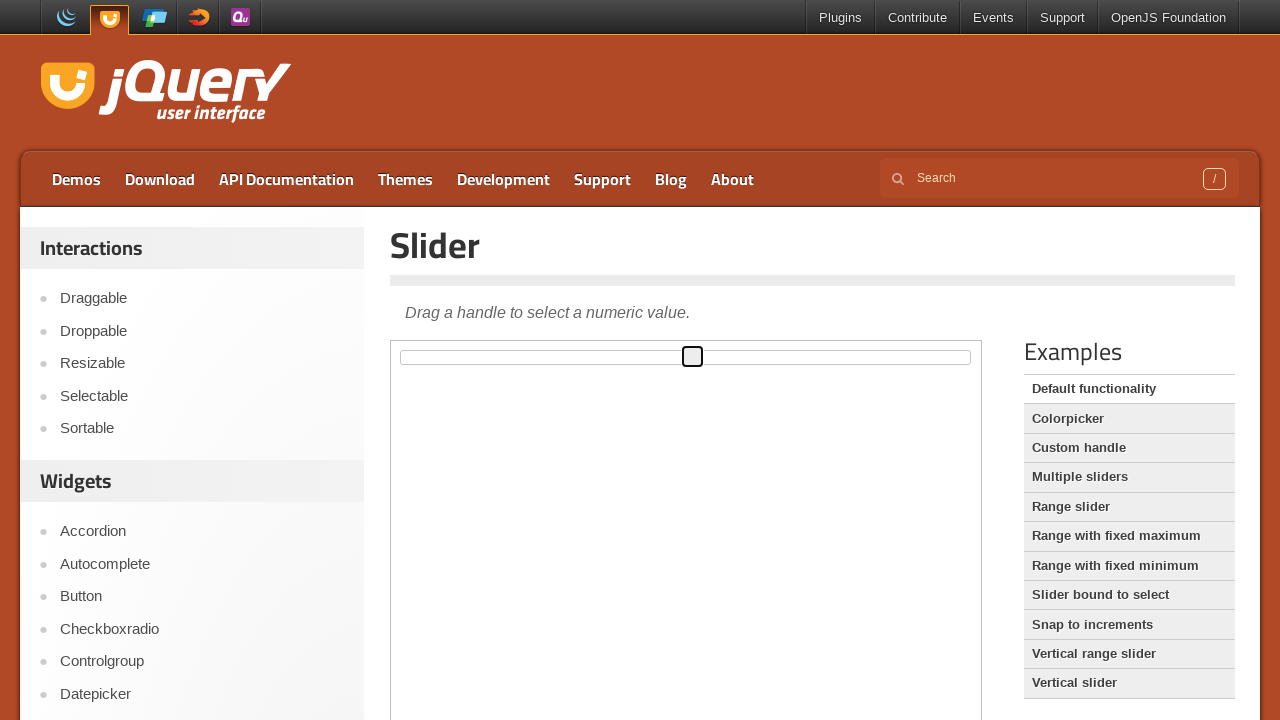

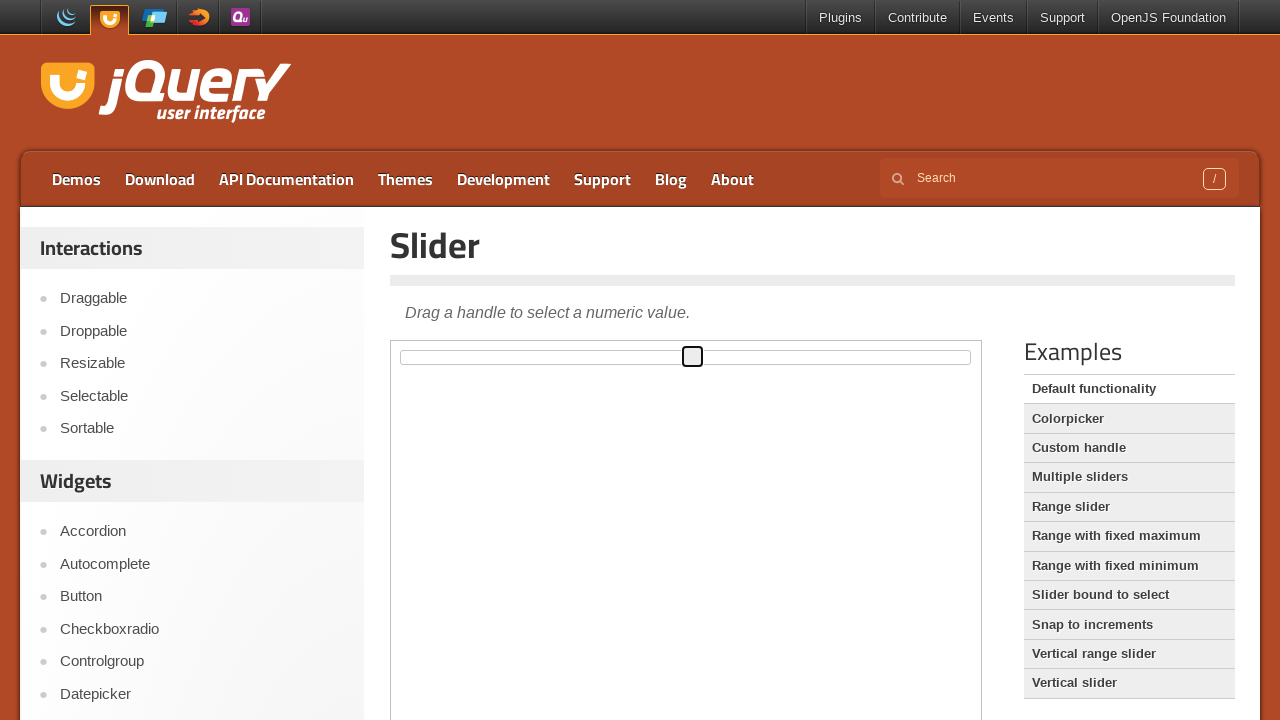